Tests opening footer links in new tabs by using keyboard shortcuts to open each link in the first column of the footer table

Starting URL: https://rahulshettyacademy.com/AutomationPractice/

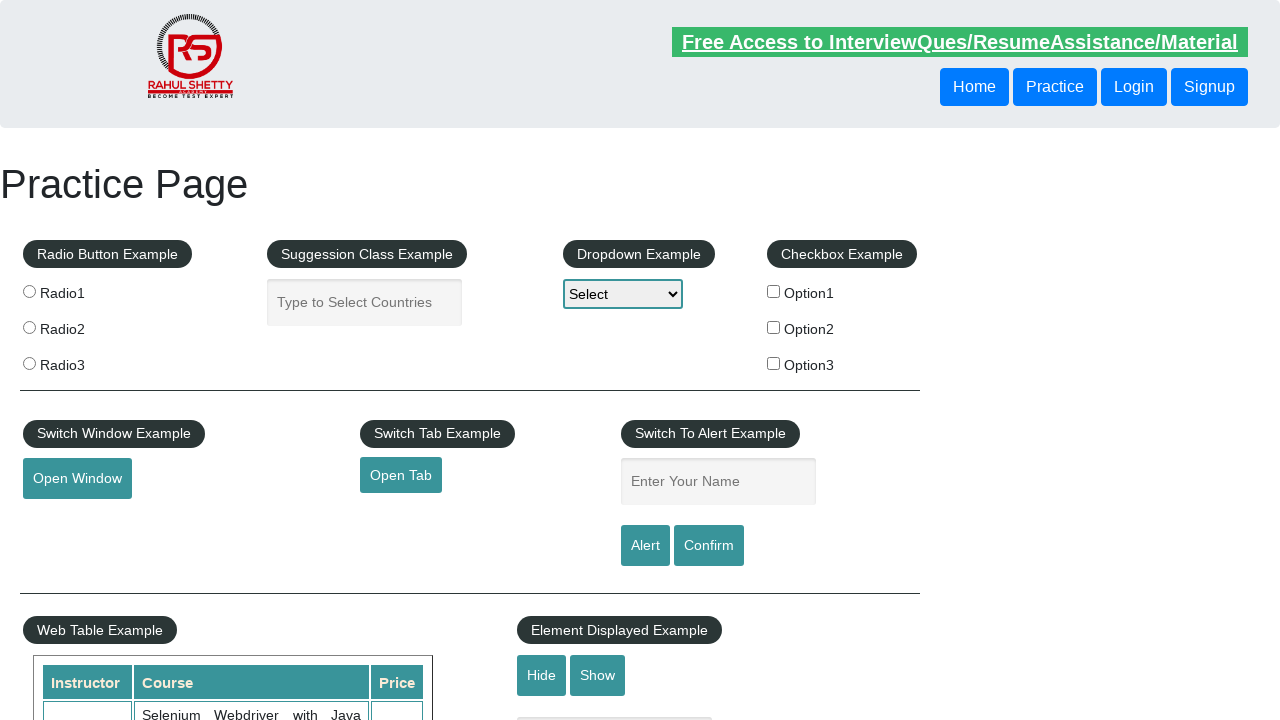

Navigated to AutomationPractice page
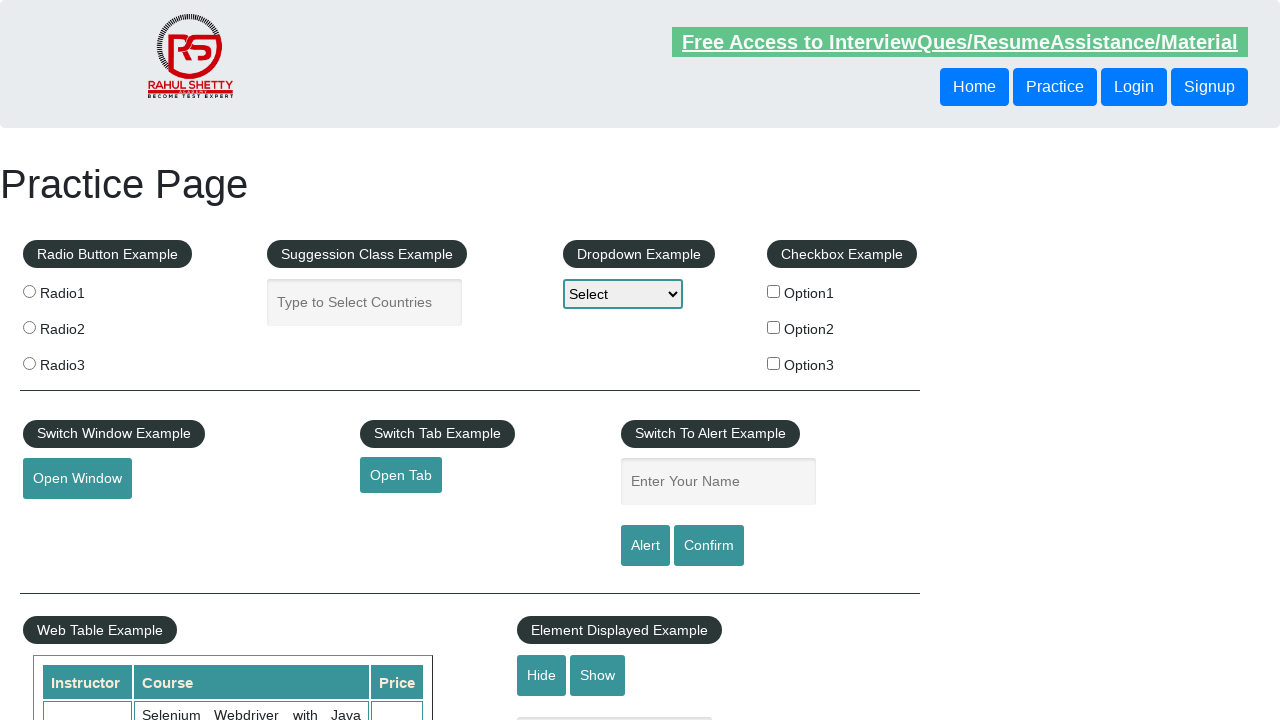

Located first column of footer table
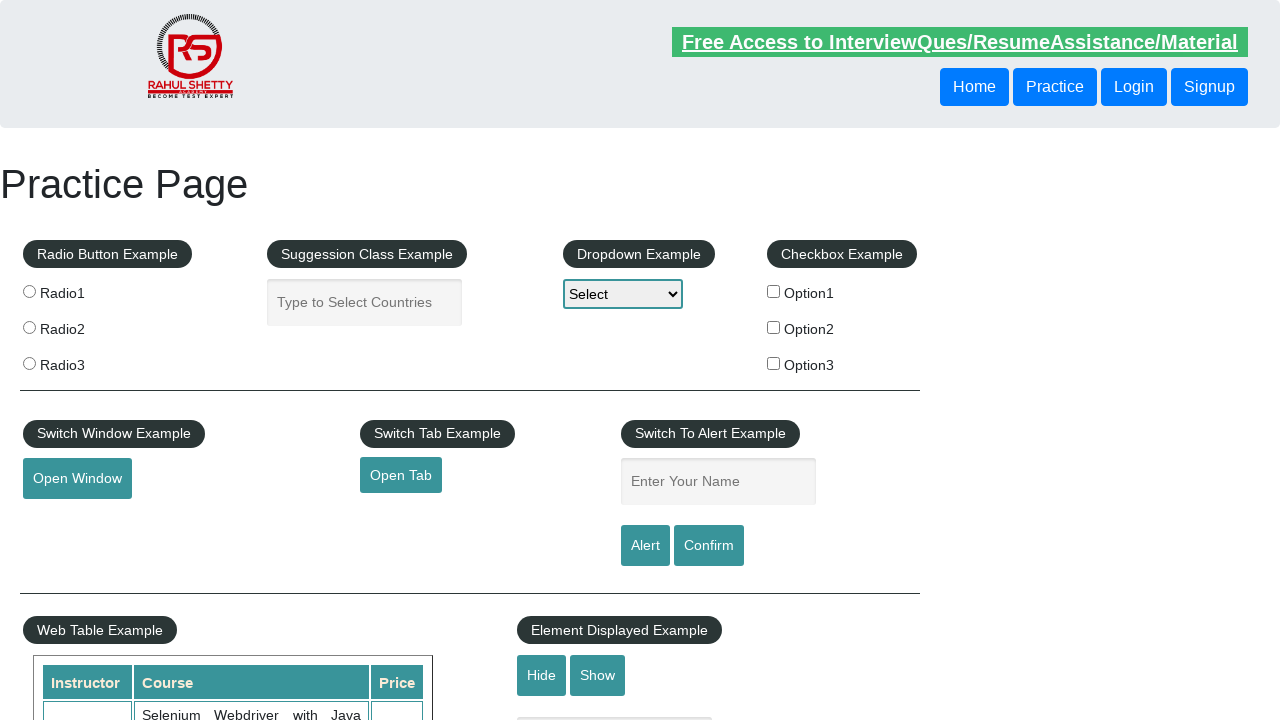

Retrieved all anchor links from footer (found 5 links)
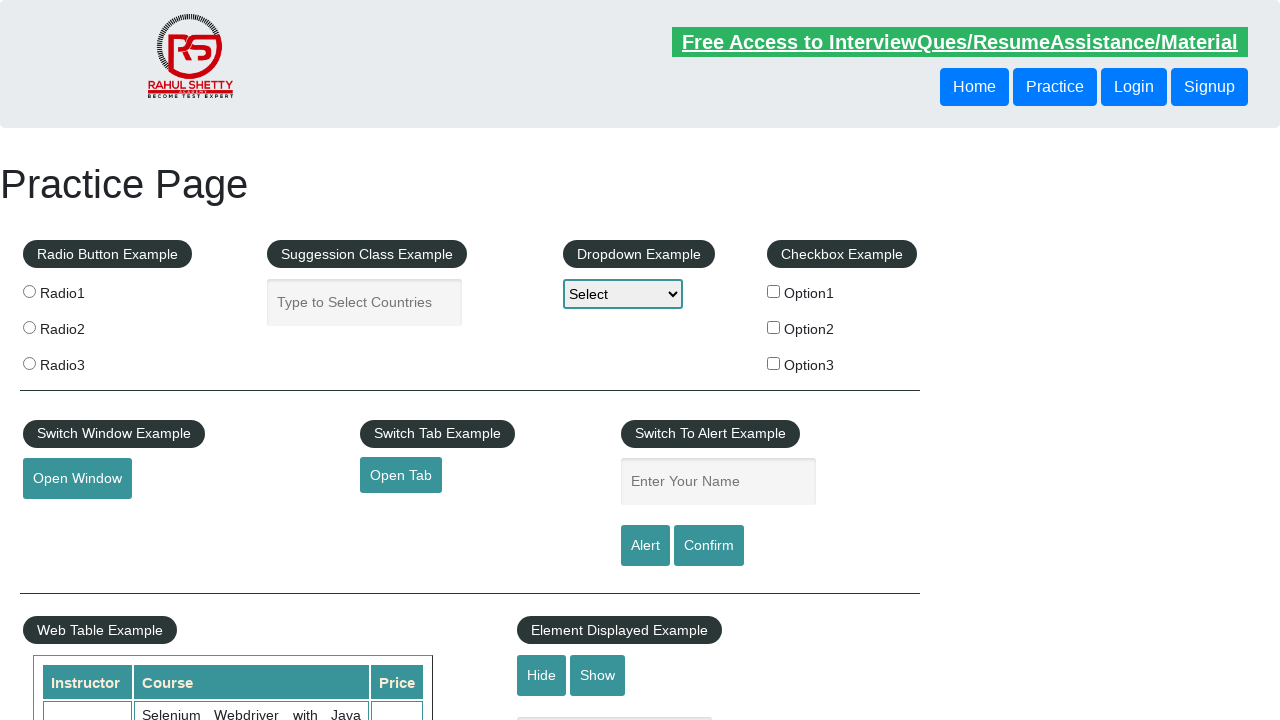

Retrieved href from footer link 1: http://www.restapitutorial.com/
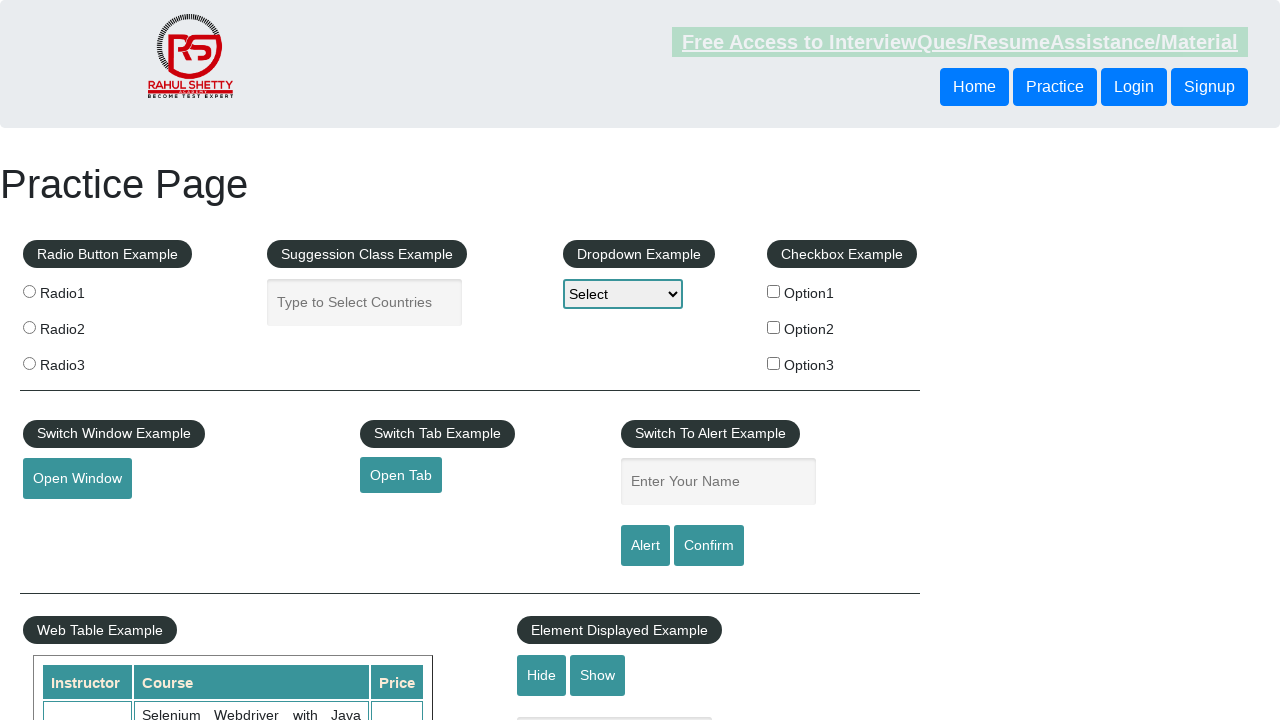

Created new page/tab for footer link 1
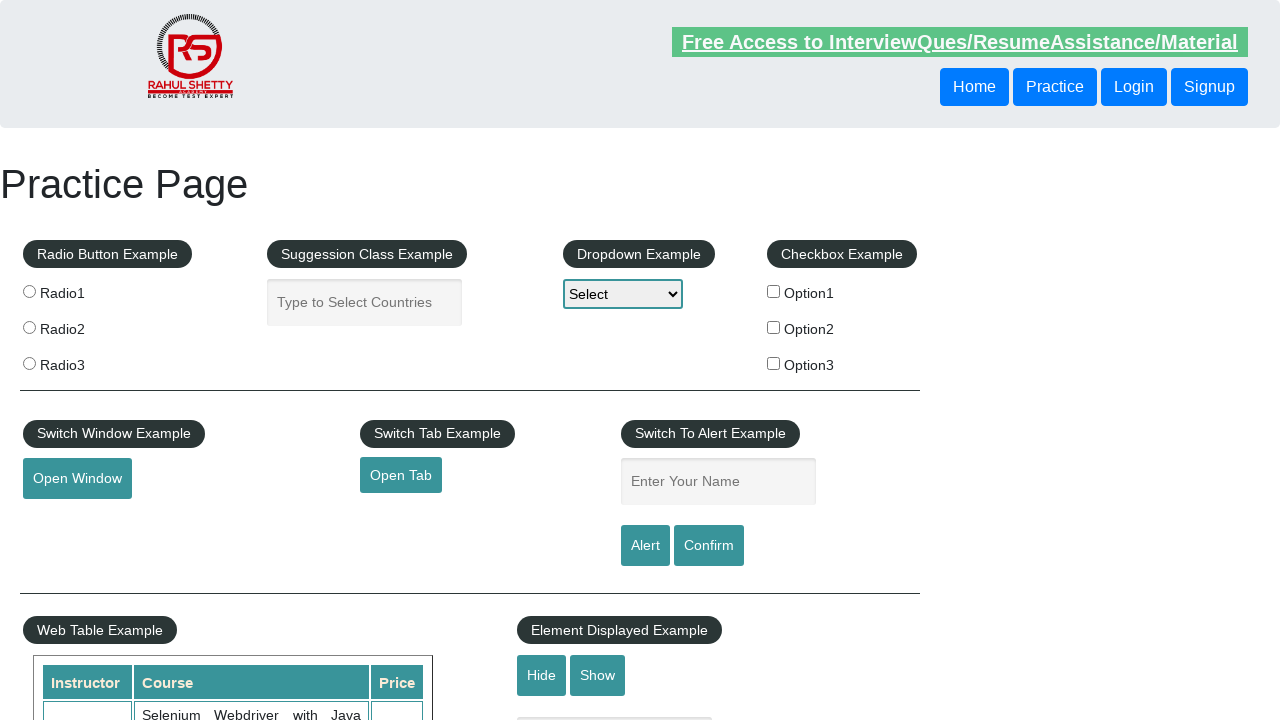

Navigated to footer link 1: http://www.restapitutorial.com/
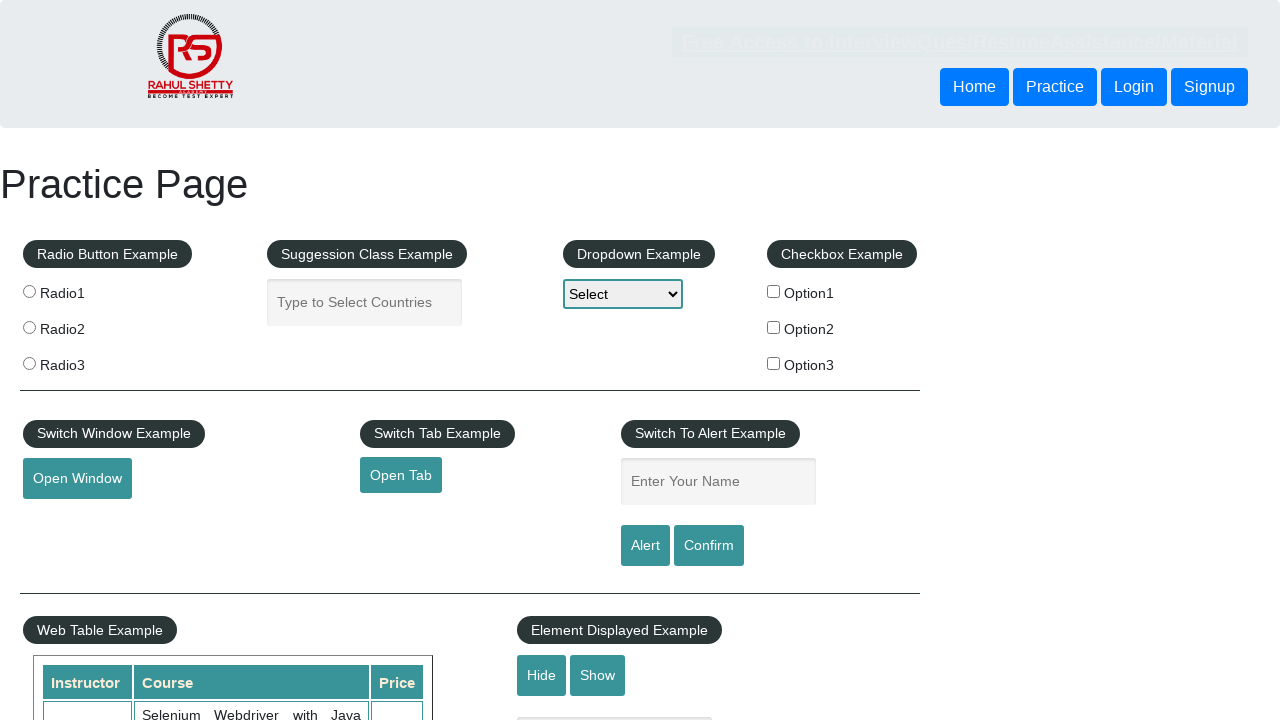

Retrieved page title from footer link 1: 'REST API Tutorial'
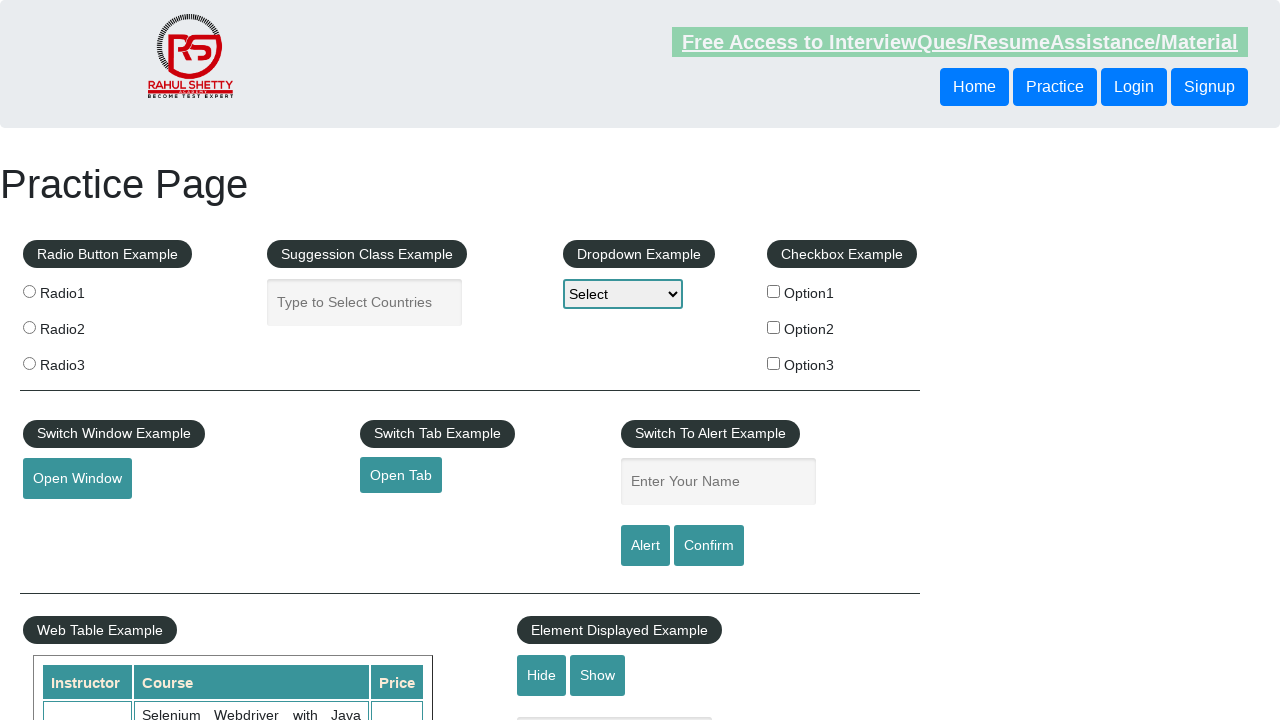

Closed new tab for footer link 1
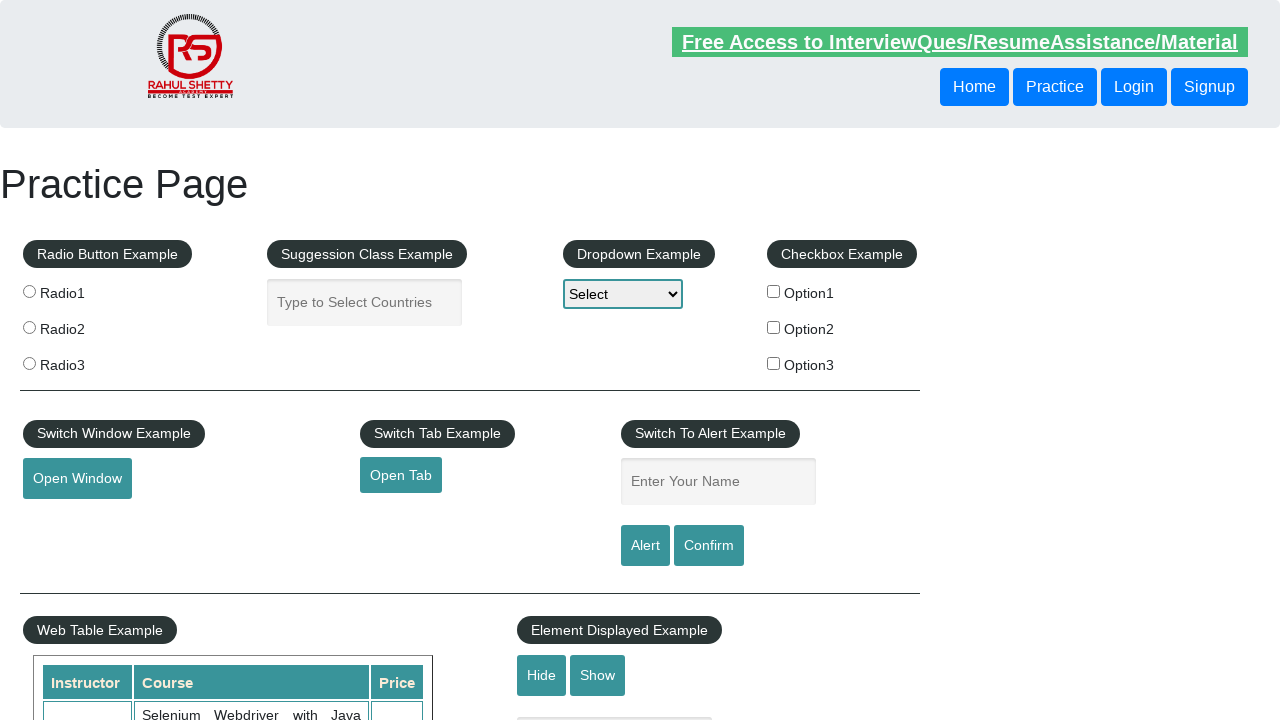

Retrieved href from footer link 2: https://www.soapui.org/
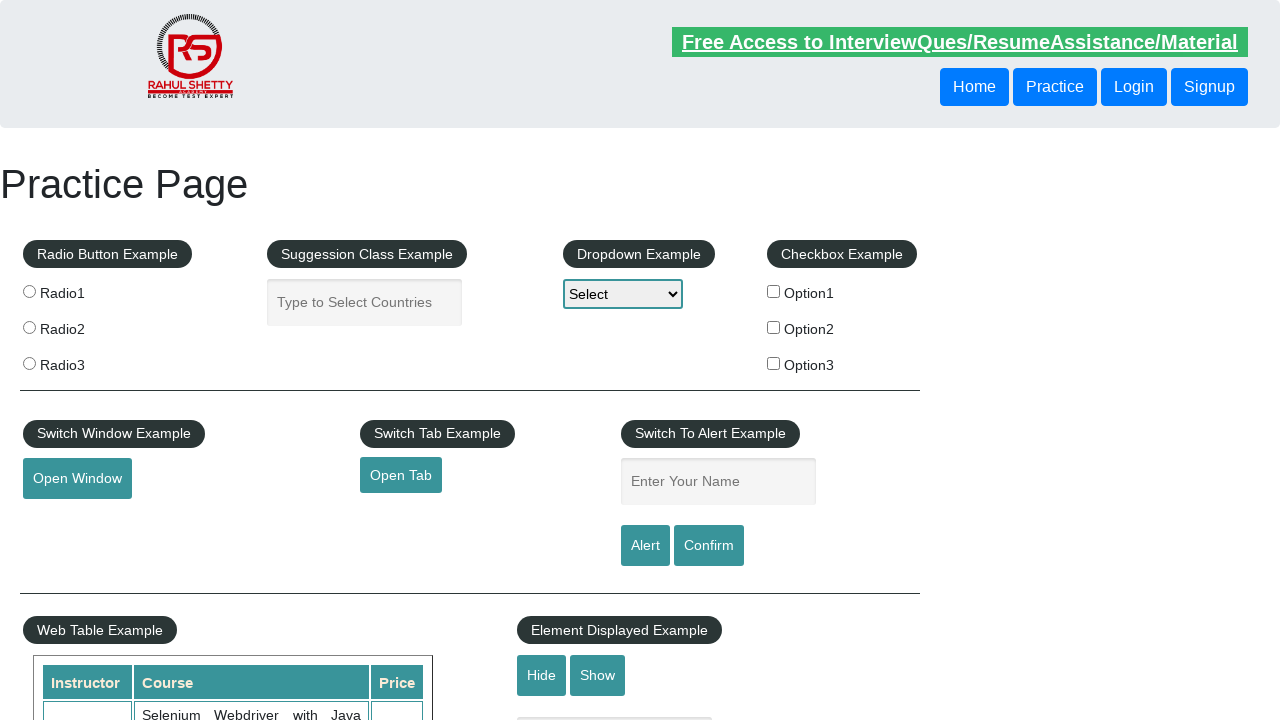

Created new page/tab for footer link 2
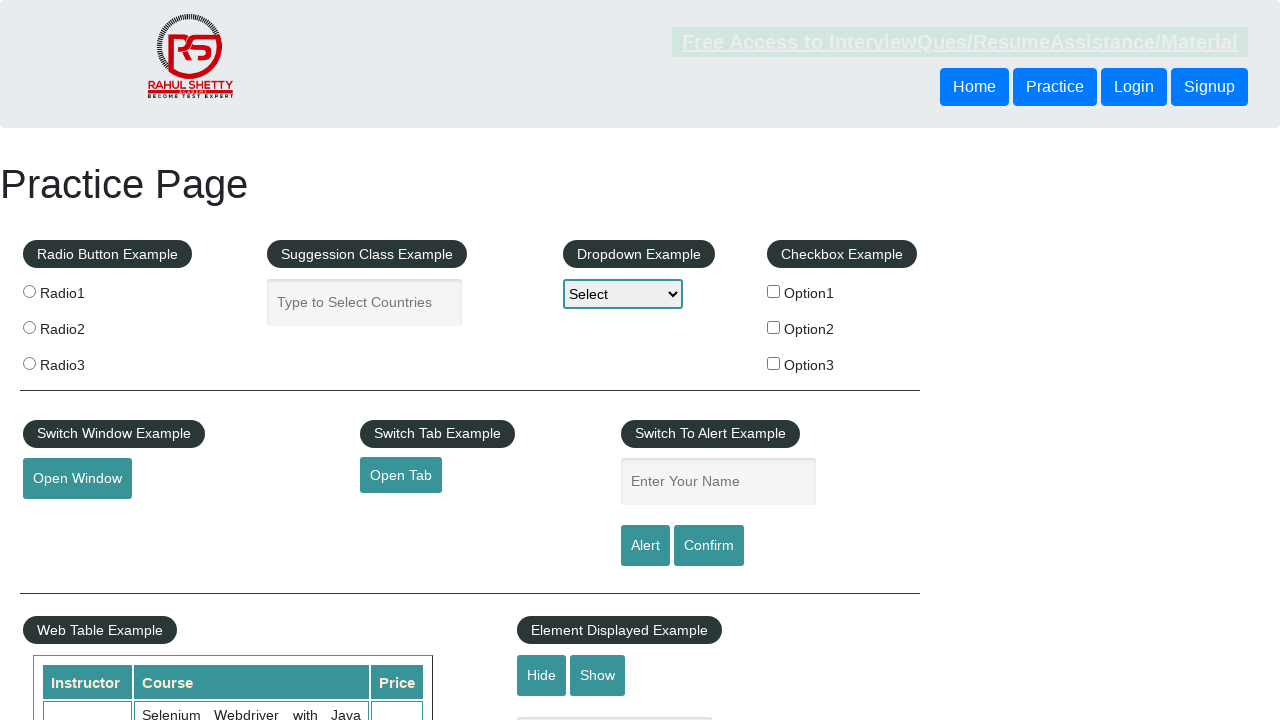

Navigated to footer link 2: https://www.soapui.org/
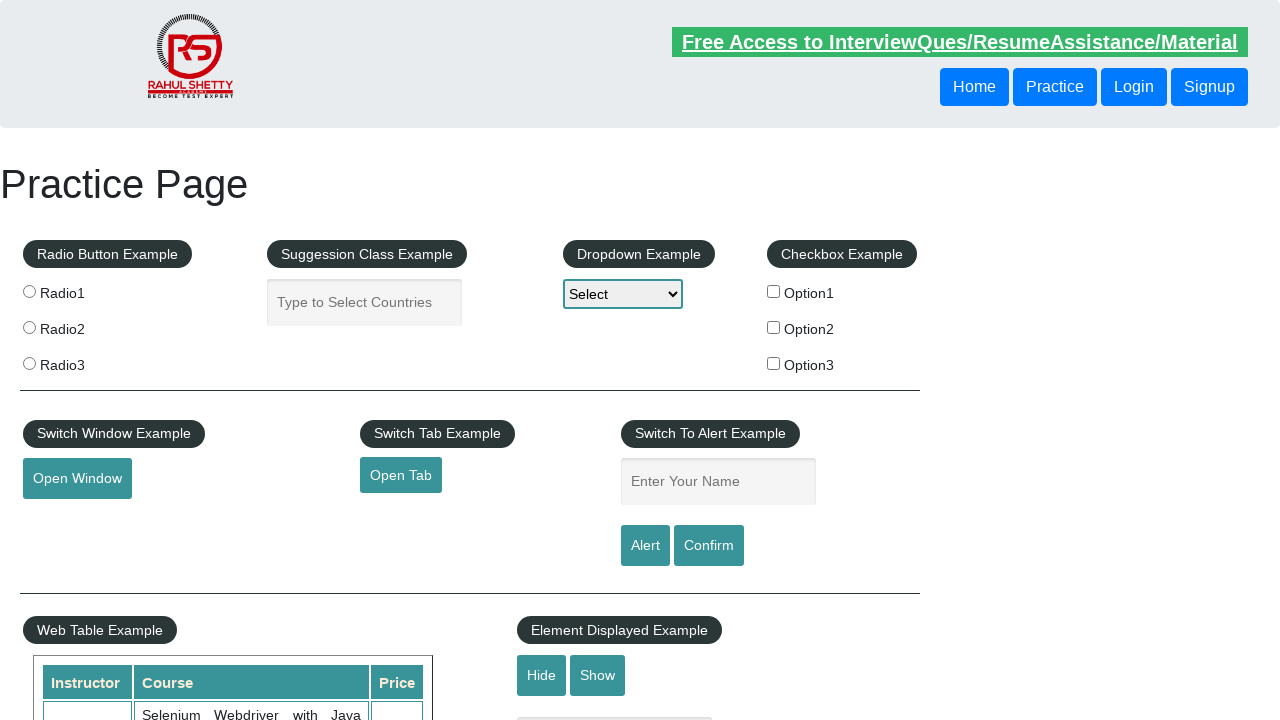

Retrieved page title from footer link 2: 'The World’s Most Popular API Testing Tool | SoapUI'
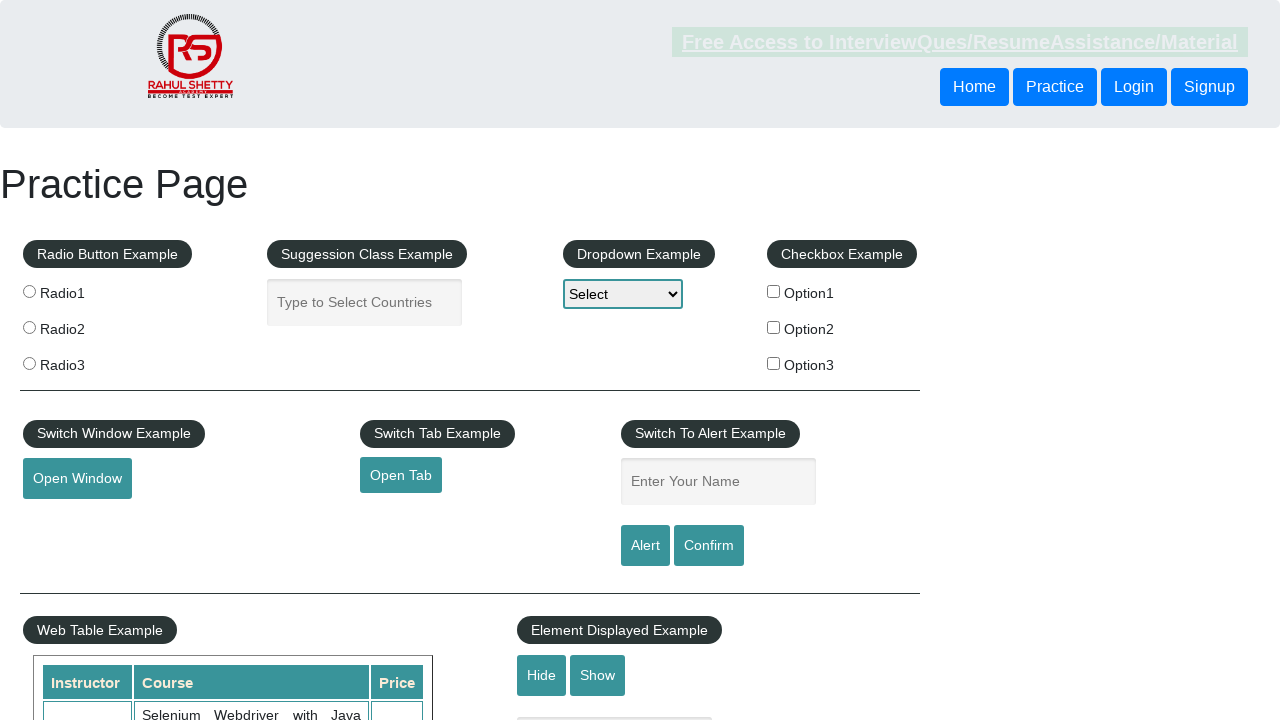

Closed new tab for footer link 2
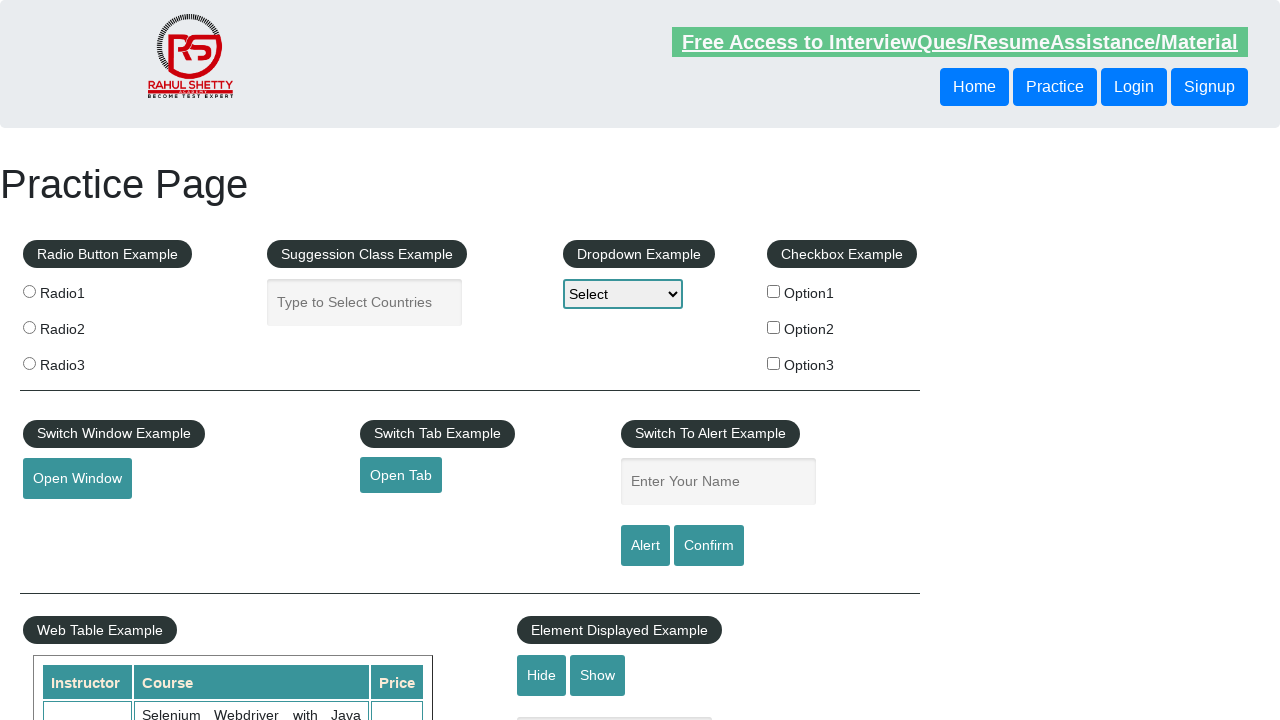

Retrieved href from footer link 3: https://courses.rahulshettyacademy.com/p/appium-tutorial
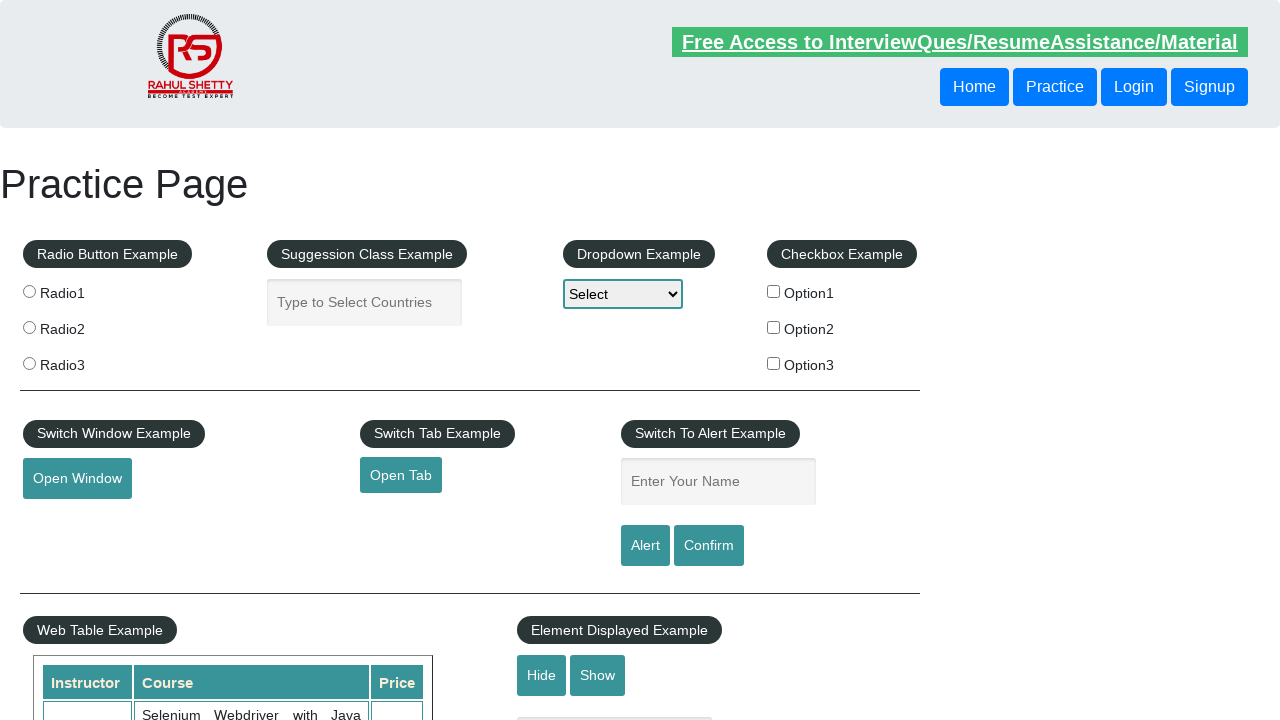

Created new page/tab for footer link 3
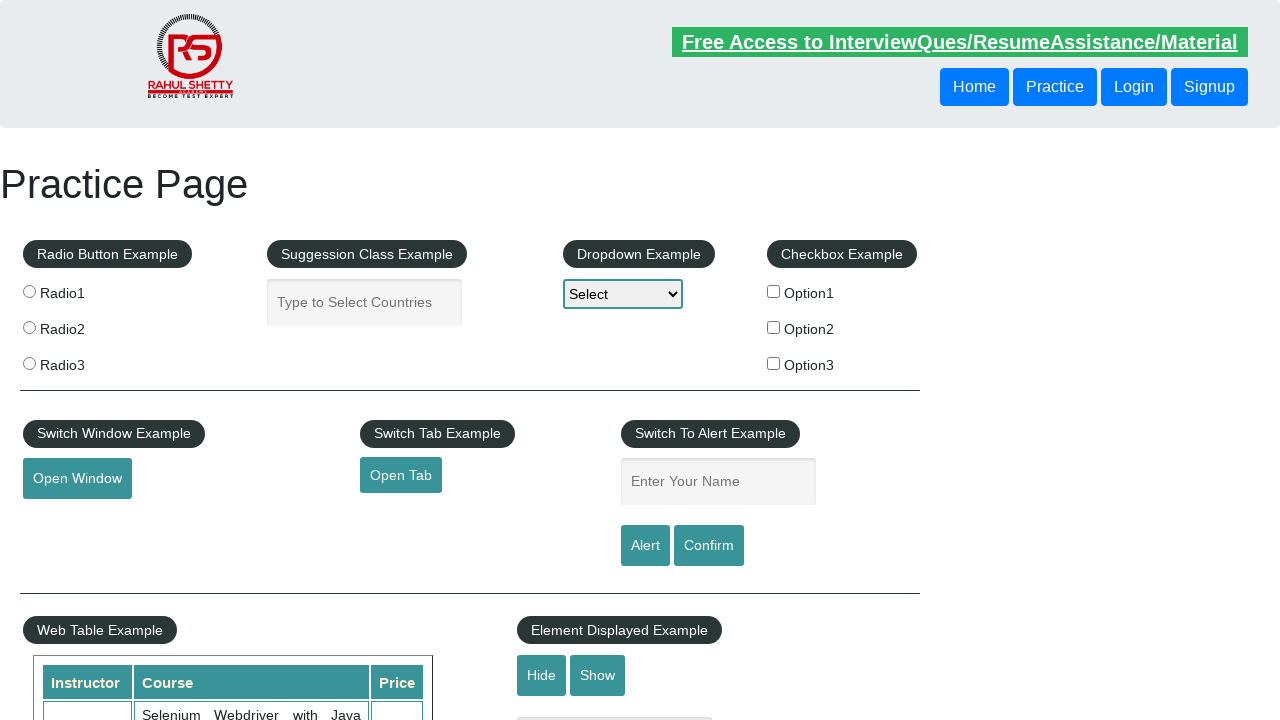

Navigated to footer link 3: https://courses.rahulshettyacademy.com/p/appium-tutorial
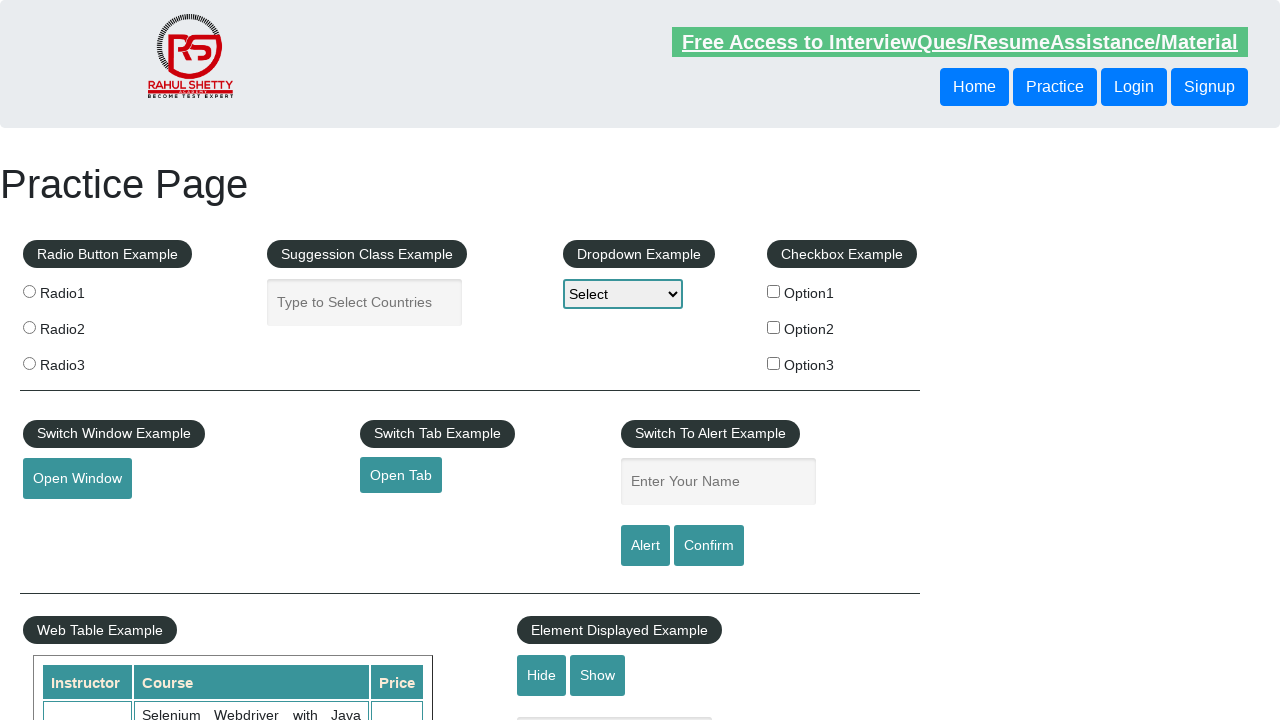

Retrieved page title from footer link 3: 'Appium tutorial for Mobile Apps testing | RahulShetty Academy | Rahul'
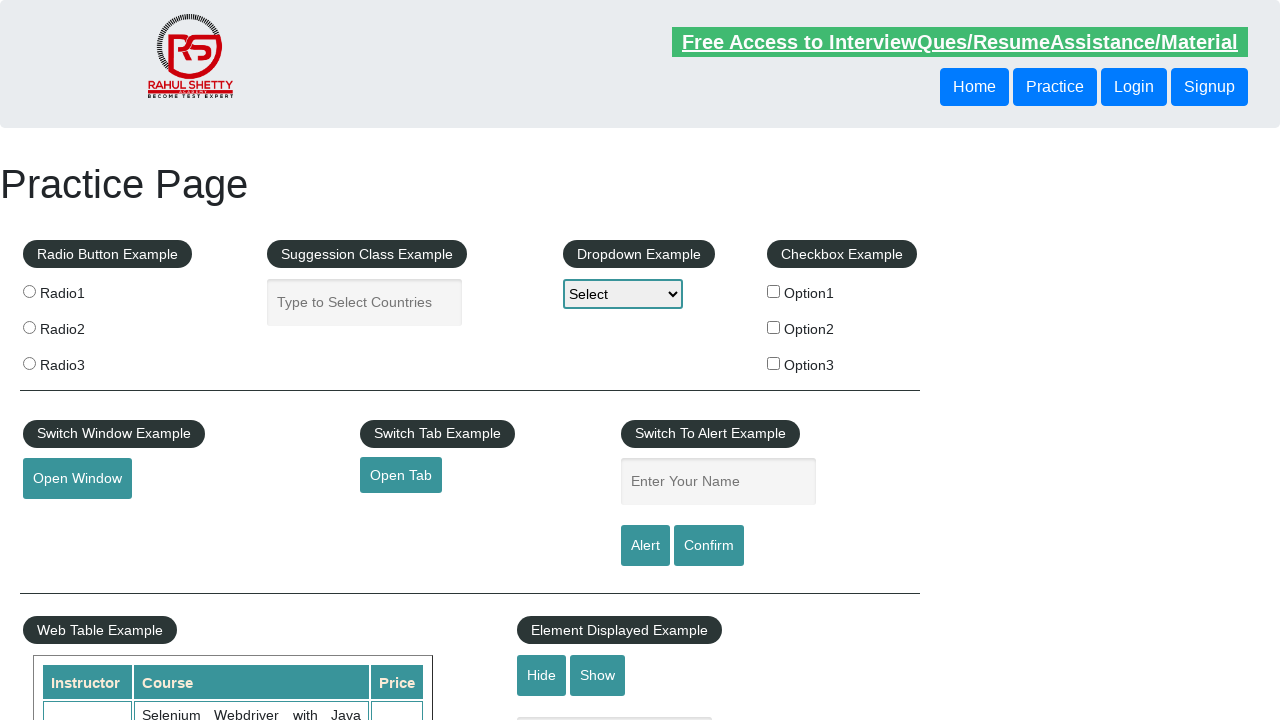

Closed new tab for footer link 3
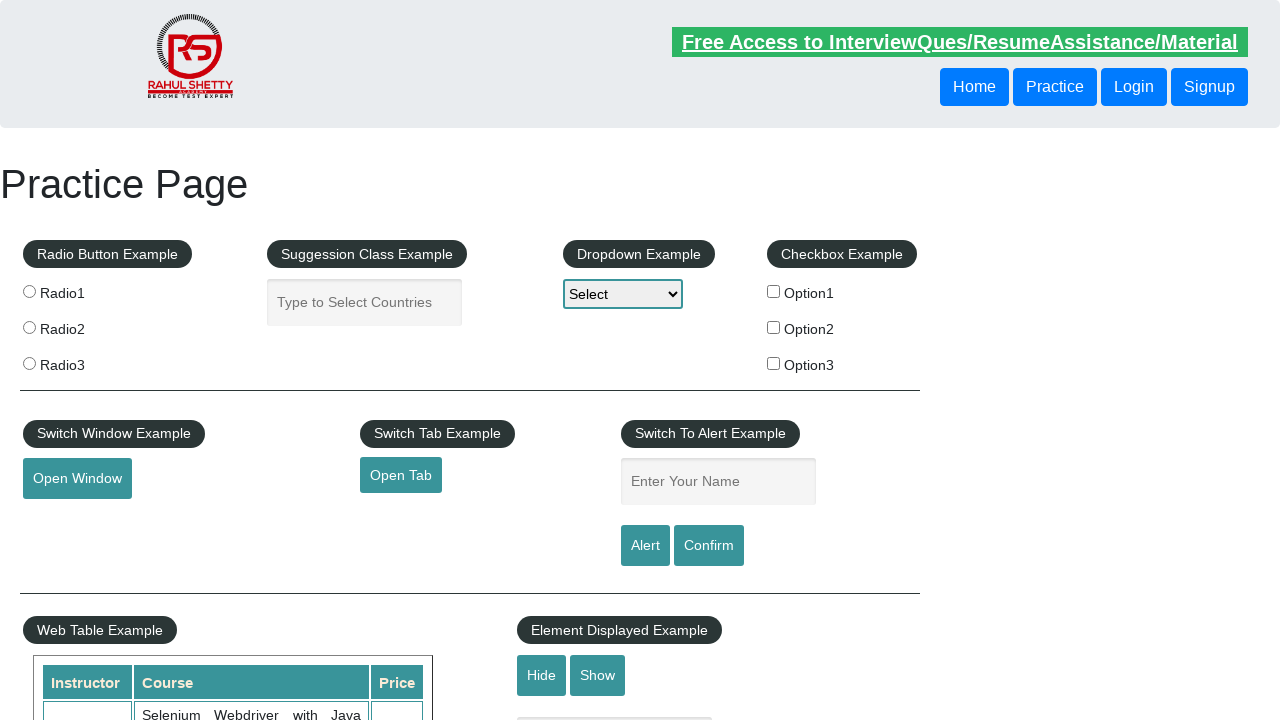

Retrieved href from footer link 4: https://jmeter.apache.org/
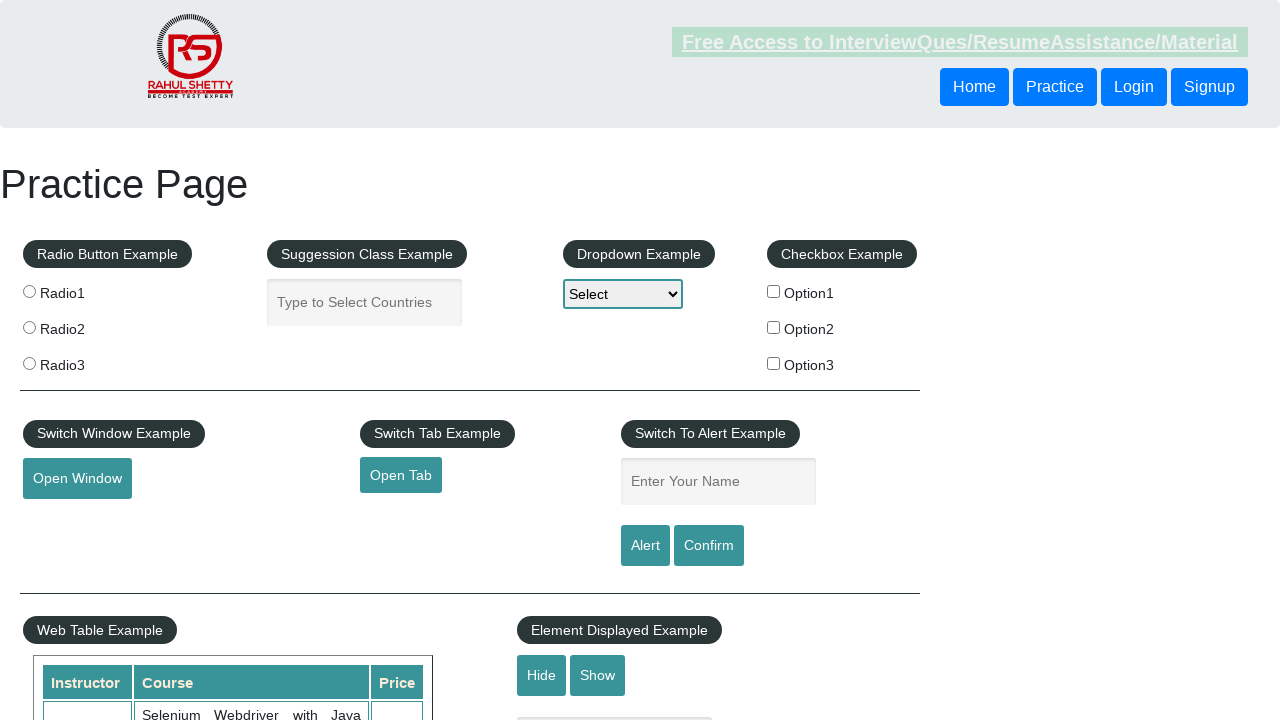

Created new page/tab for footer link 4
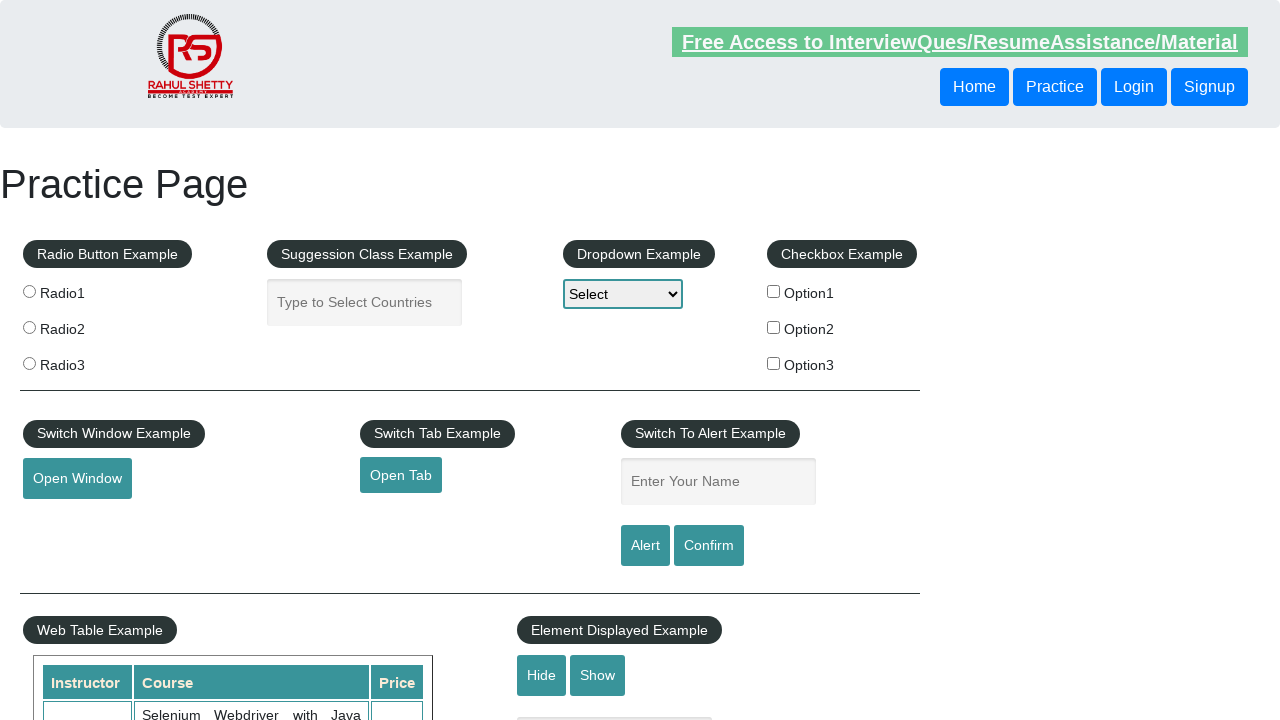

Navigated to footer link 4: https://jmeter.apache.org/
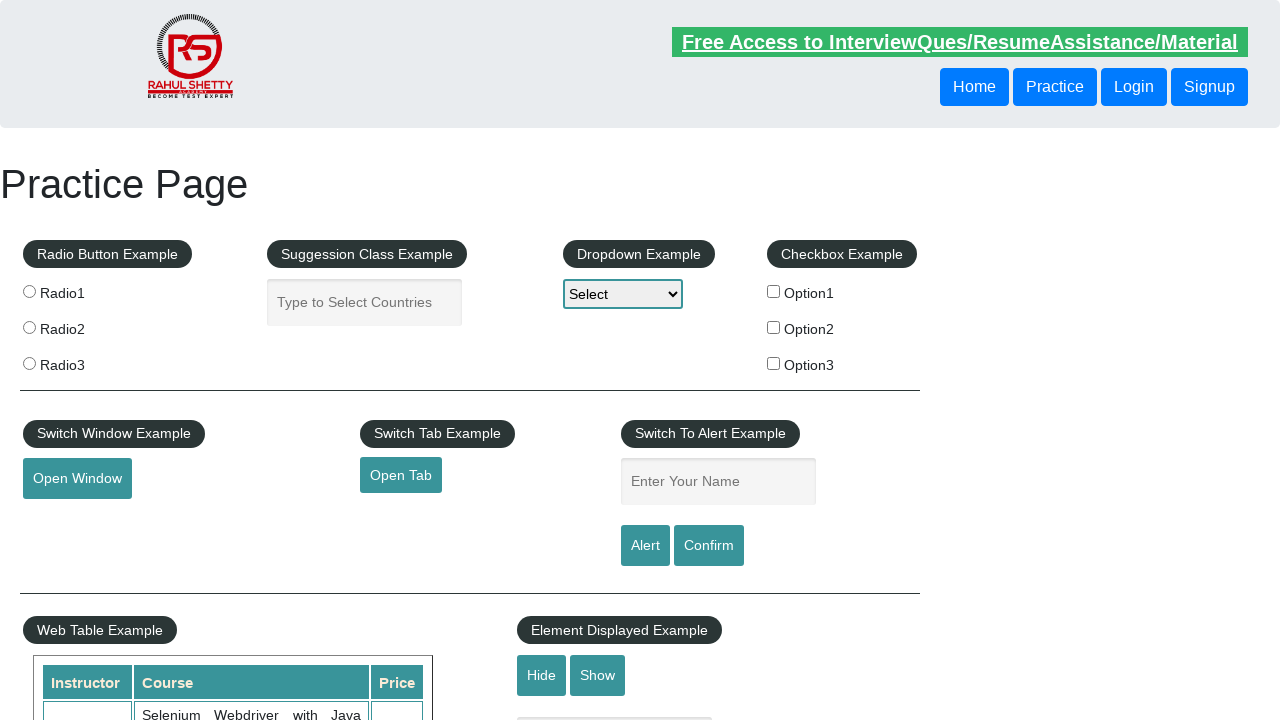

Retrieved page title from footer link 4: 'Apache JMeter - Apache JMeter™'
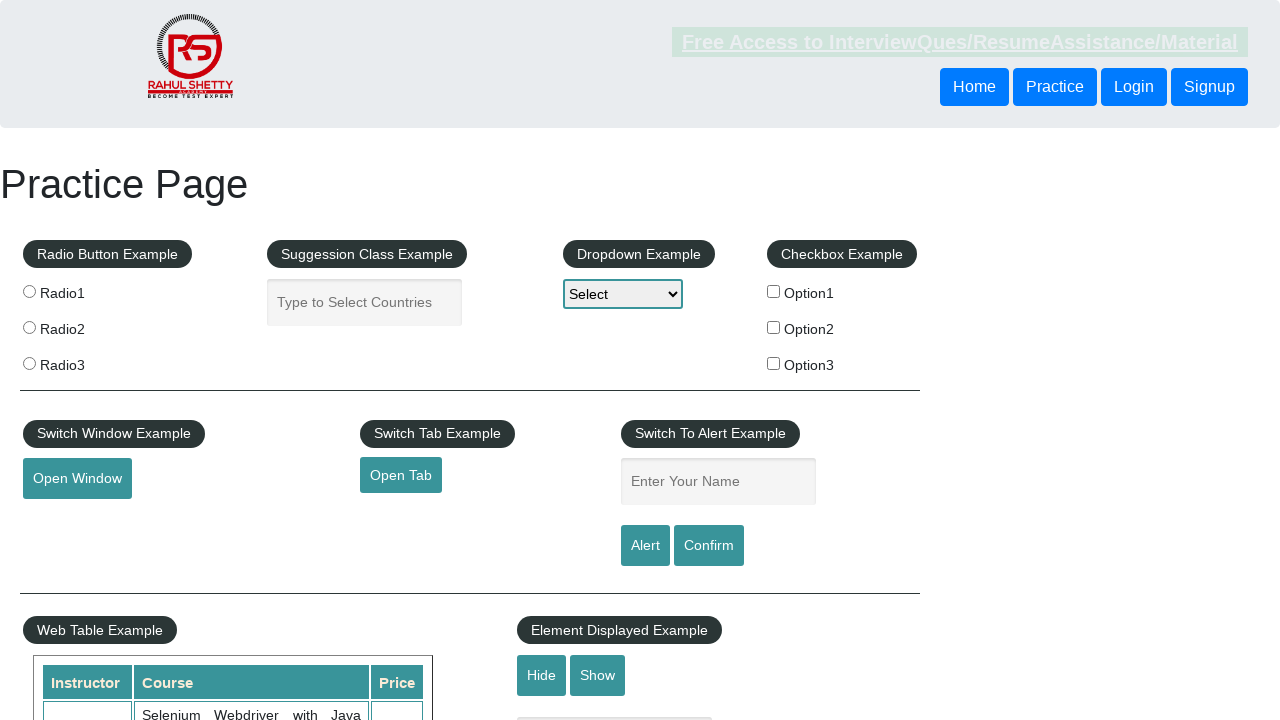

Closed new tab for footer link 4
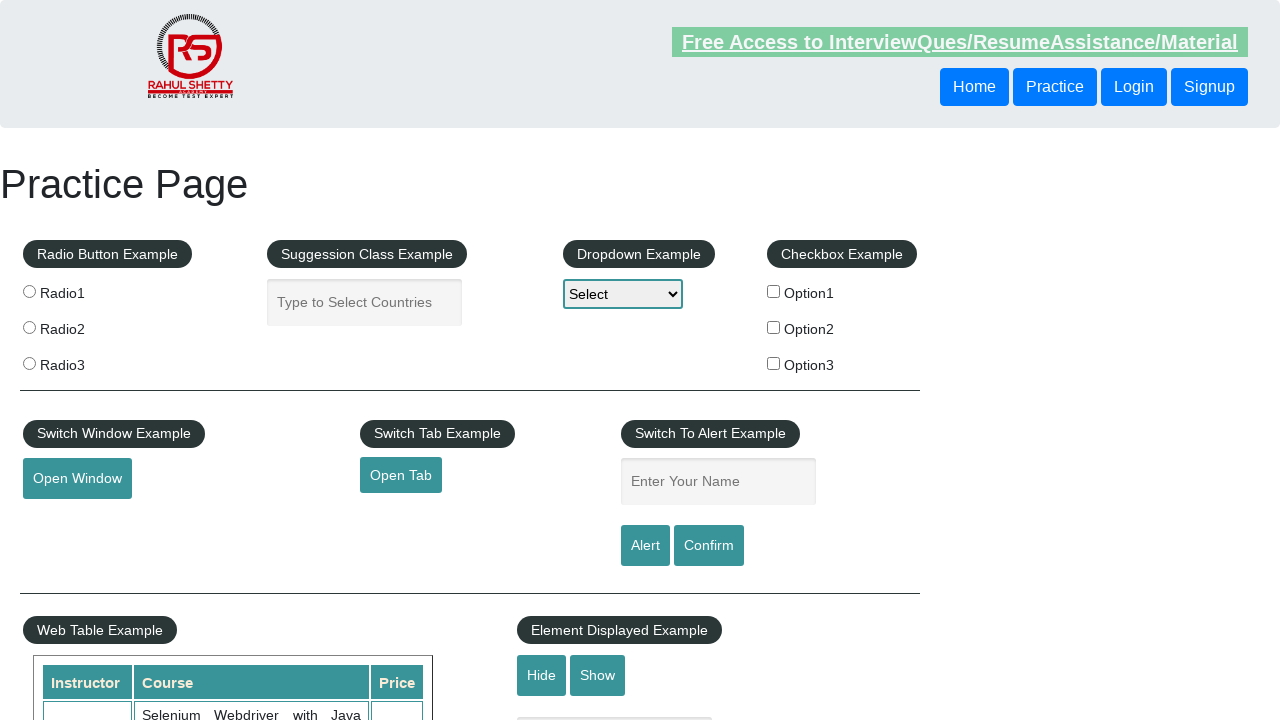

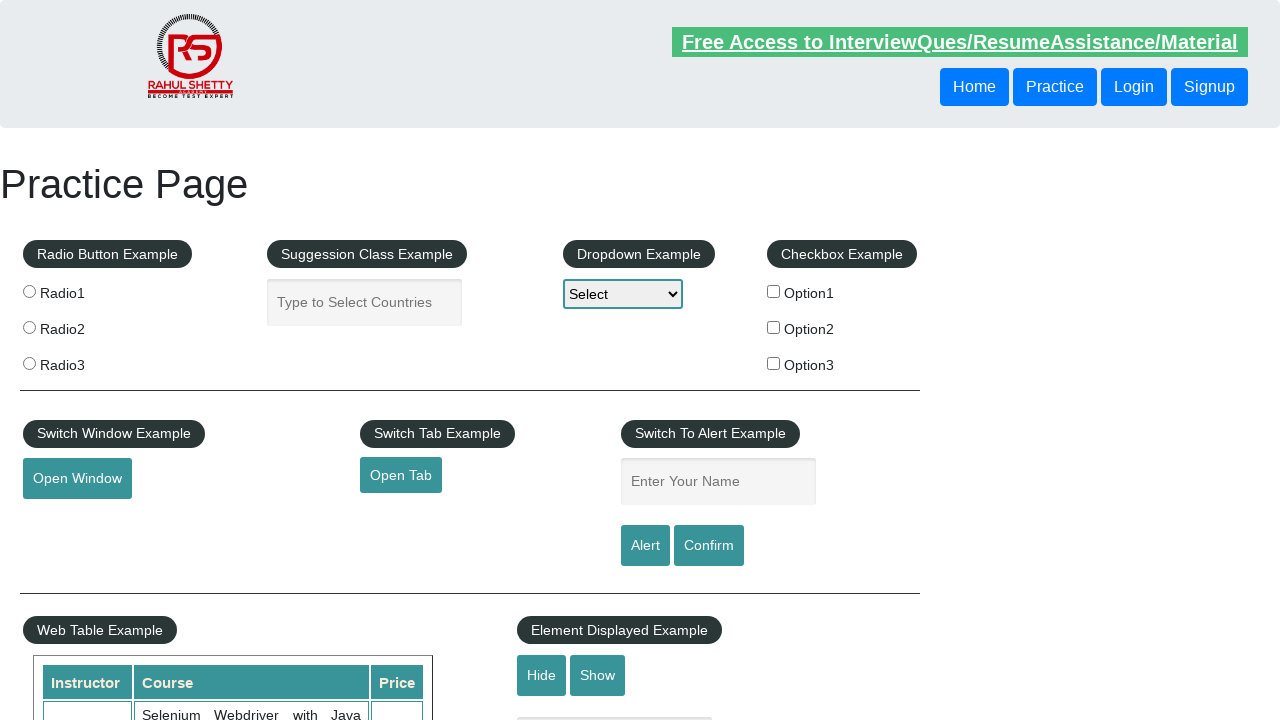